Tests drag and drop functionality on jQuery UI demo page by dragging an element into a drop zone within an iframe, then navigating to the Resizable link

Starting URL: https://jqueryui.com/droppable/

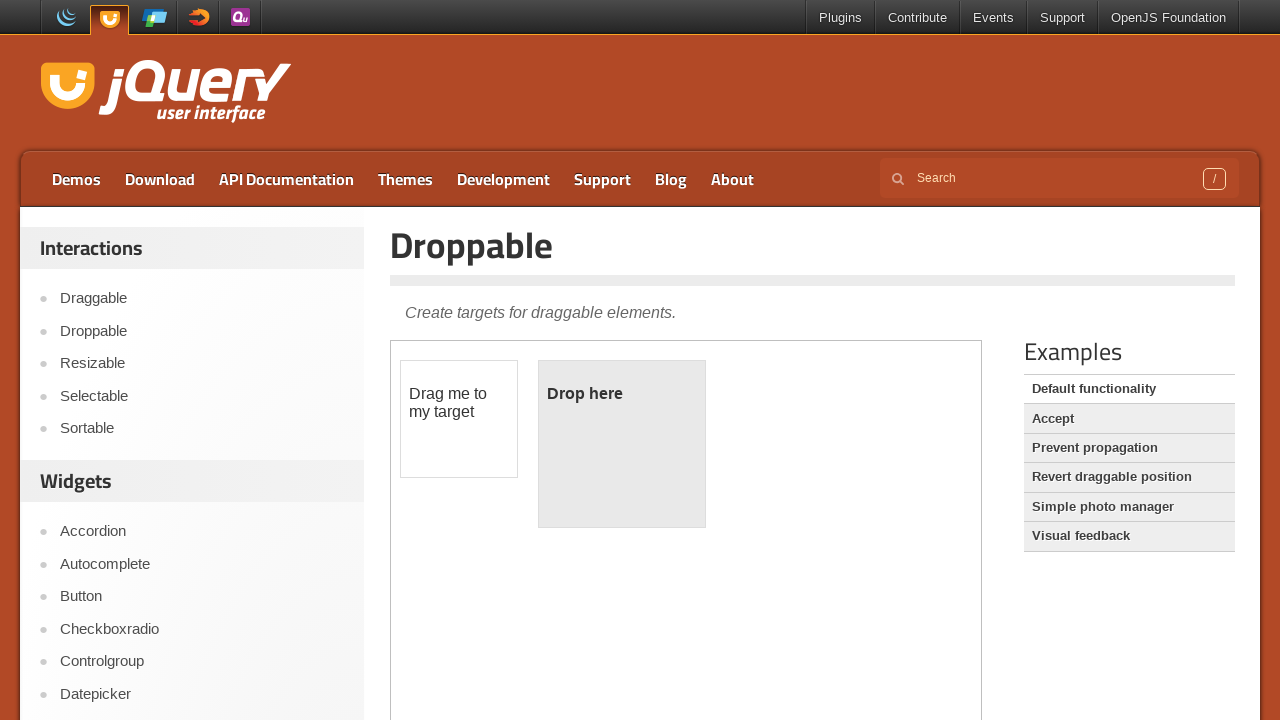

Located the demo iframe
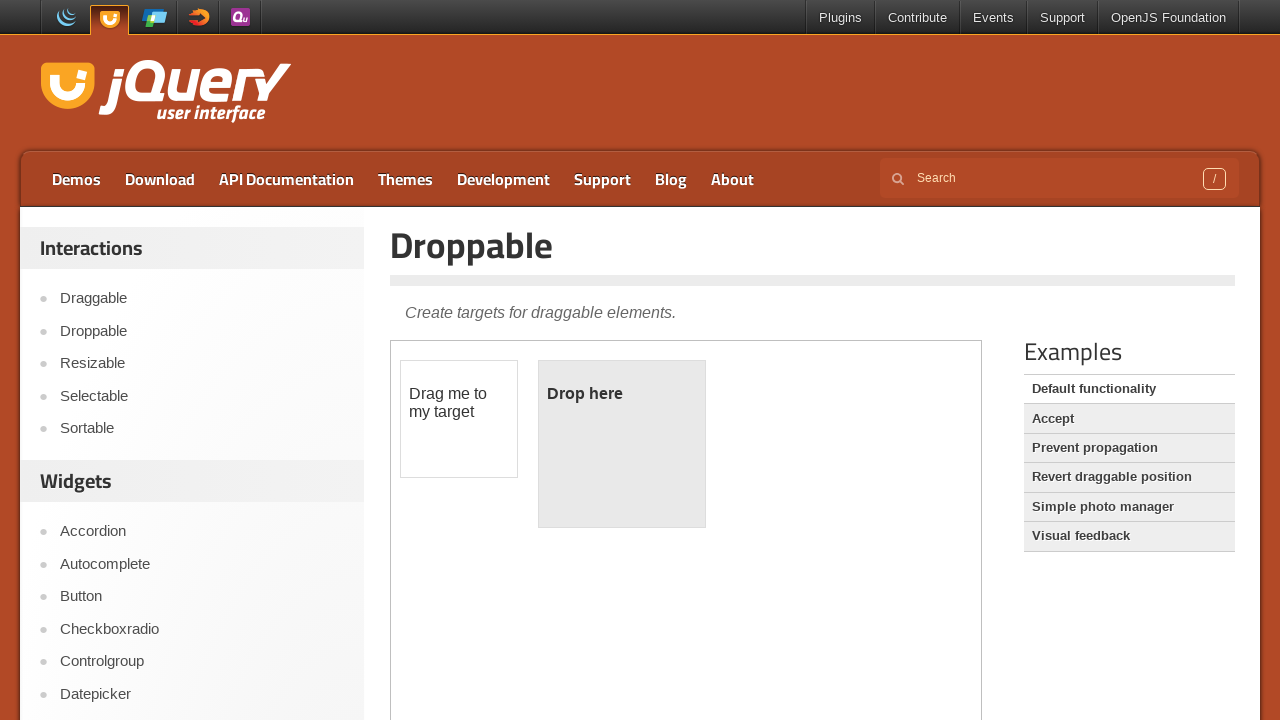

Located the draggable element within iframe
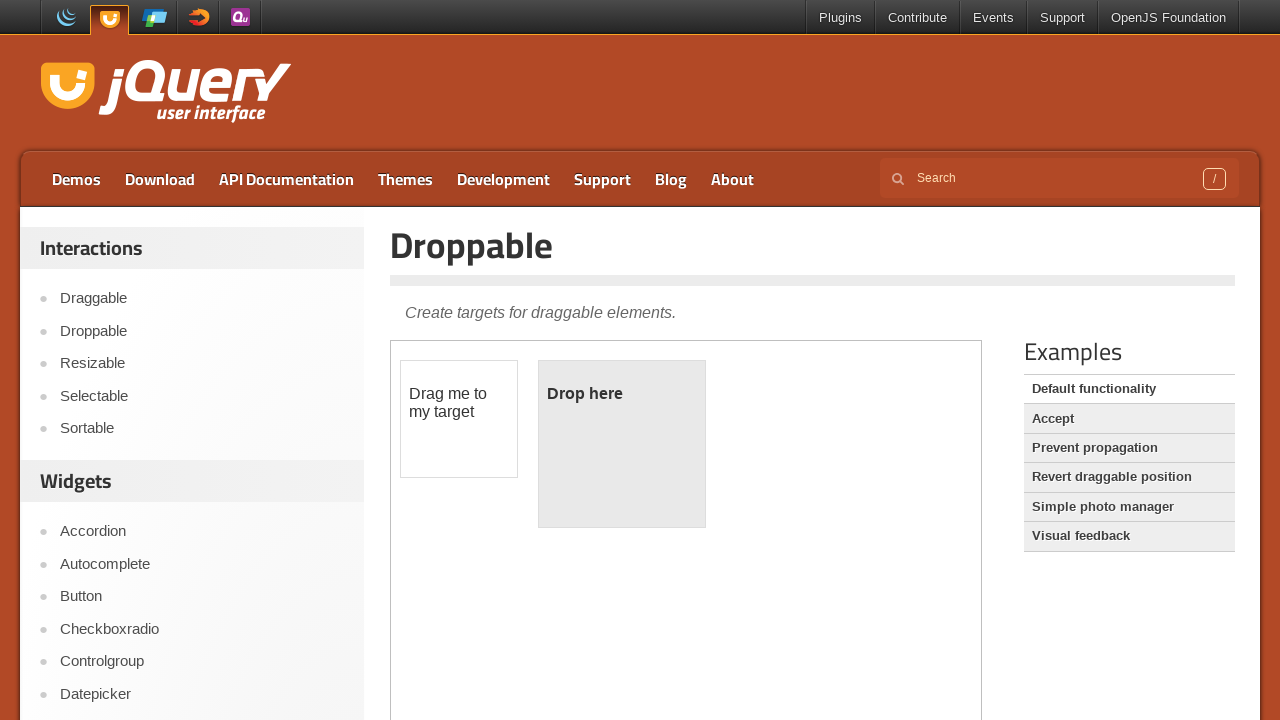

Located the droppable element within iframe
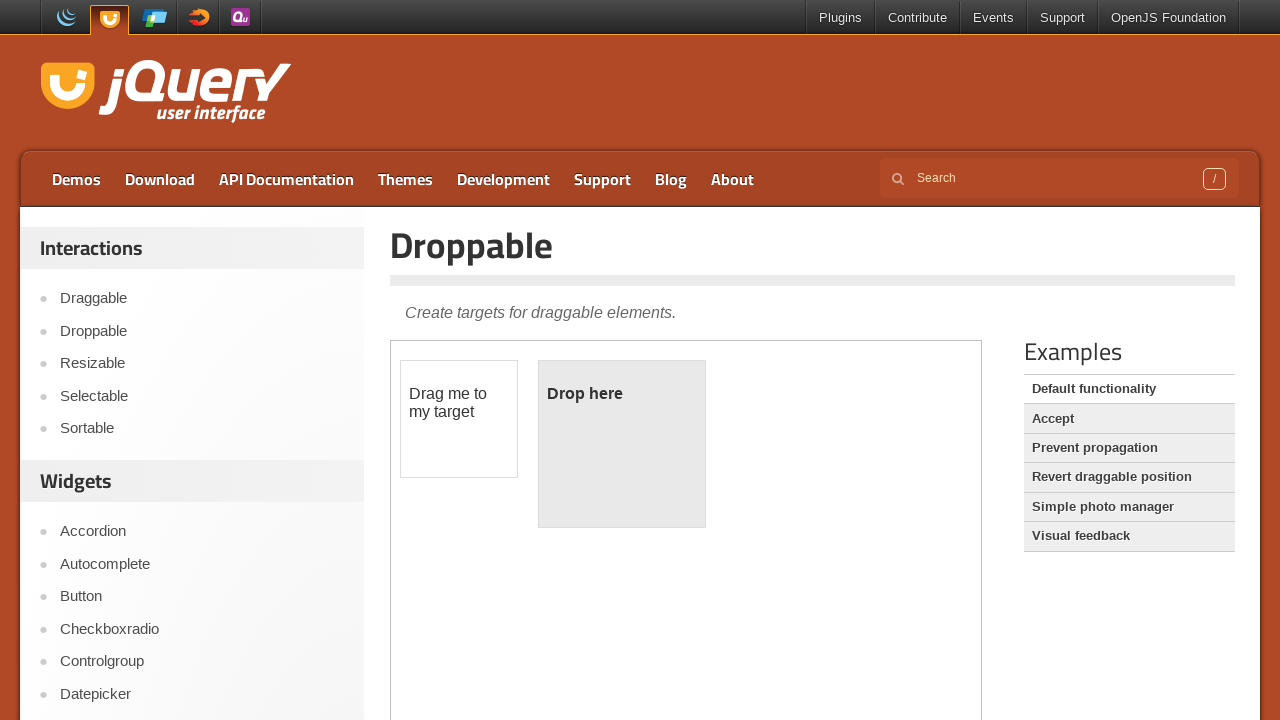

Dragged the draggable element into the drop zone at (622, 444)
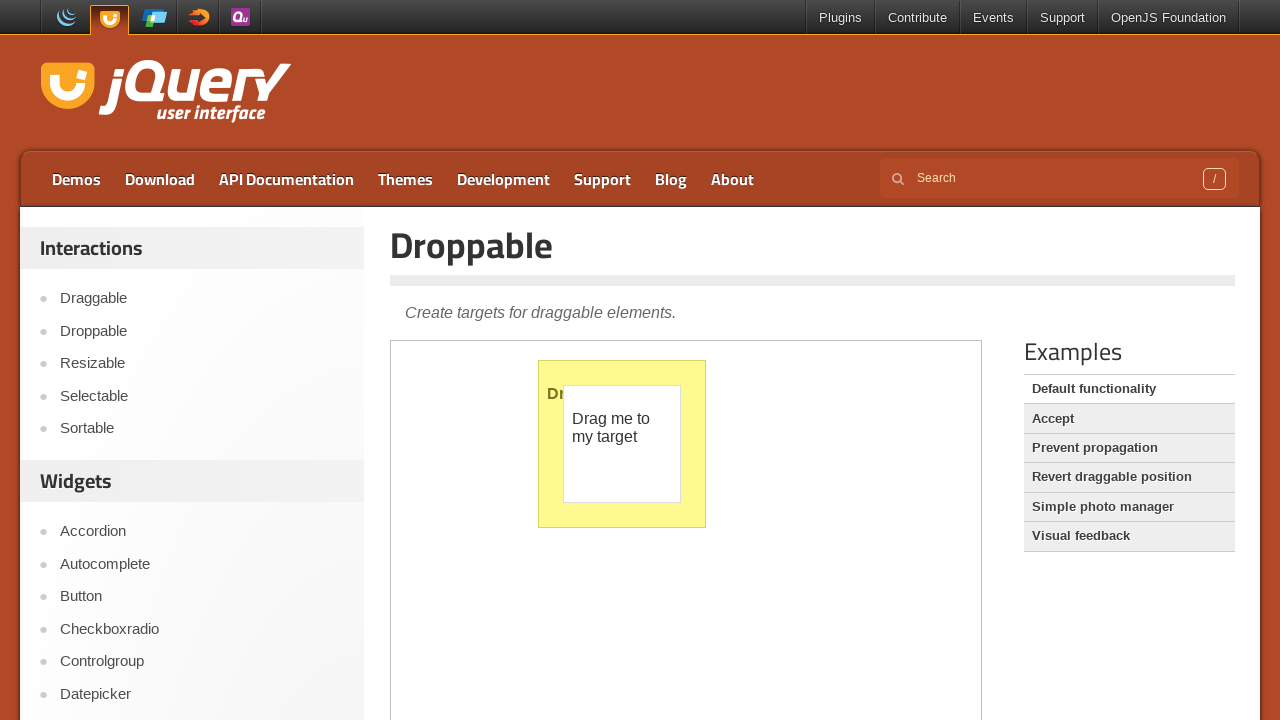

Clicked on the Resizable link to navigate at (202, 364) on a:text('Resizable')
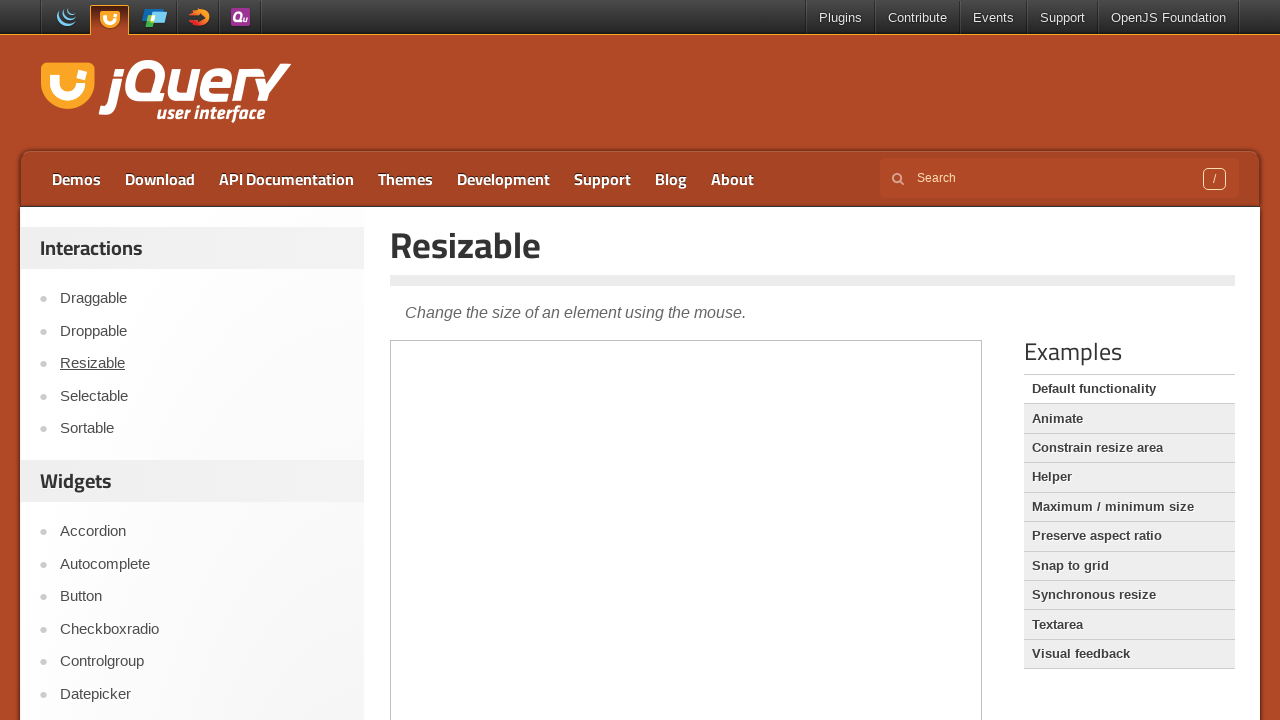

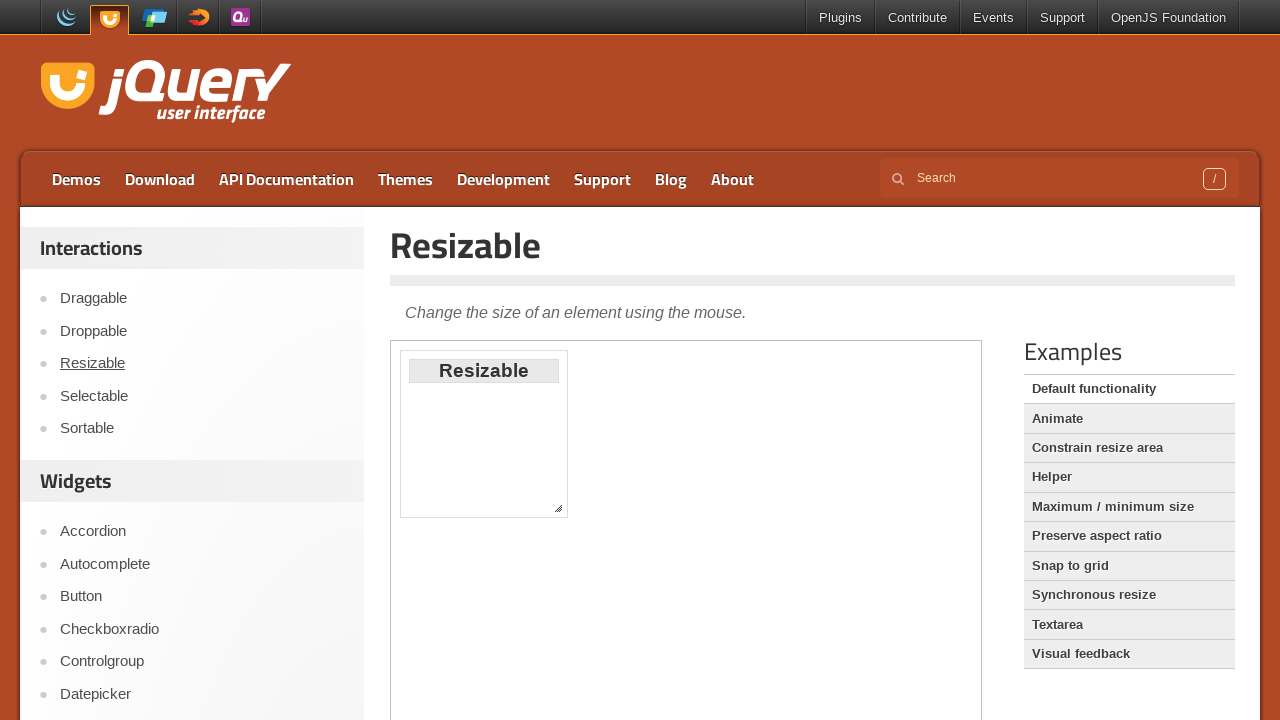